Tests the forgot password form by typing an email address into the email input field on a public test site.

Starting URL: https://the-internet.herokuapp.com/forgot_password

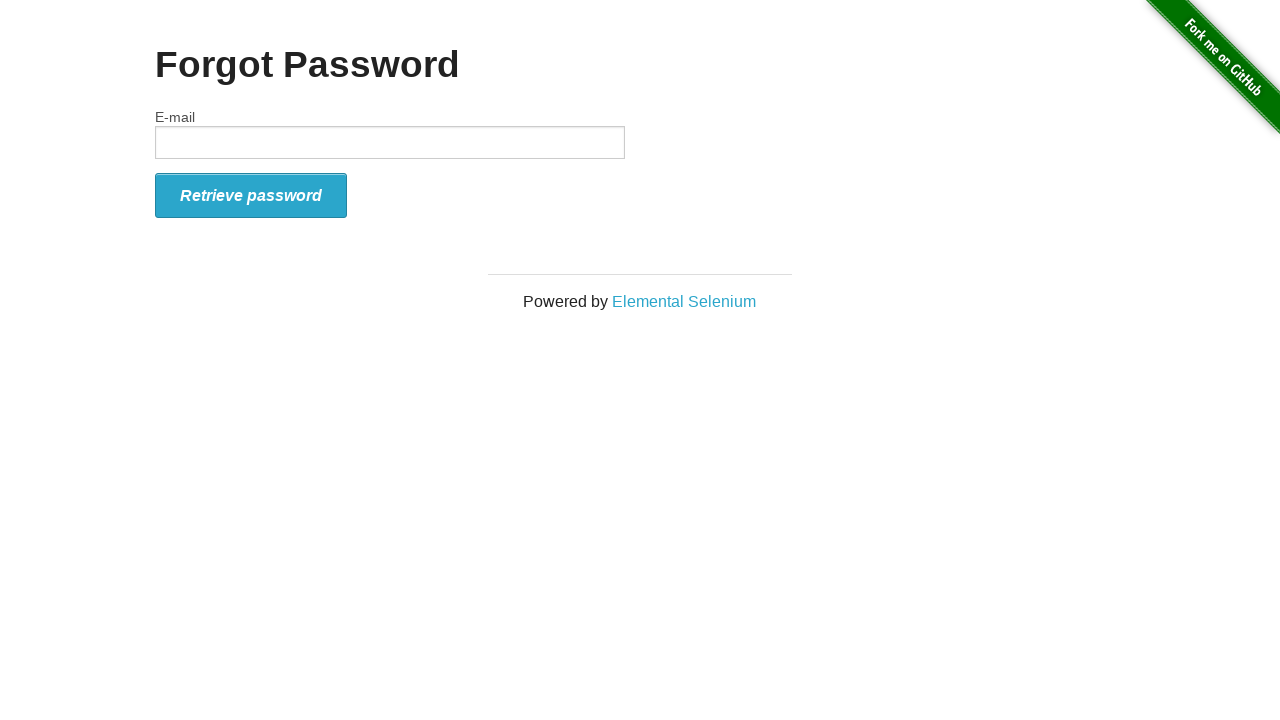

Navigated to forgot password page
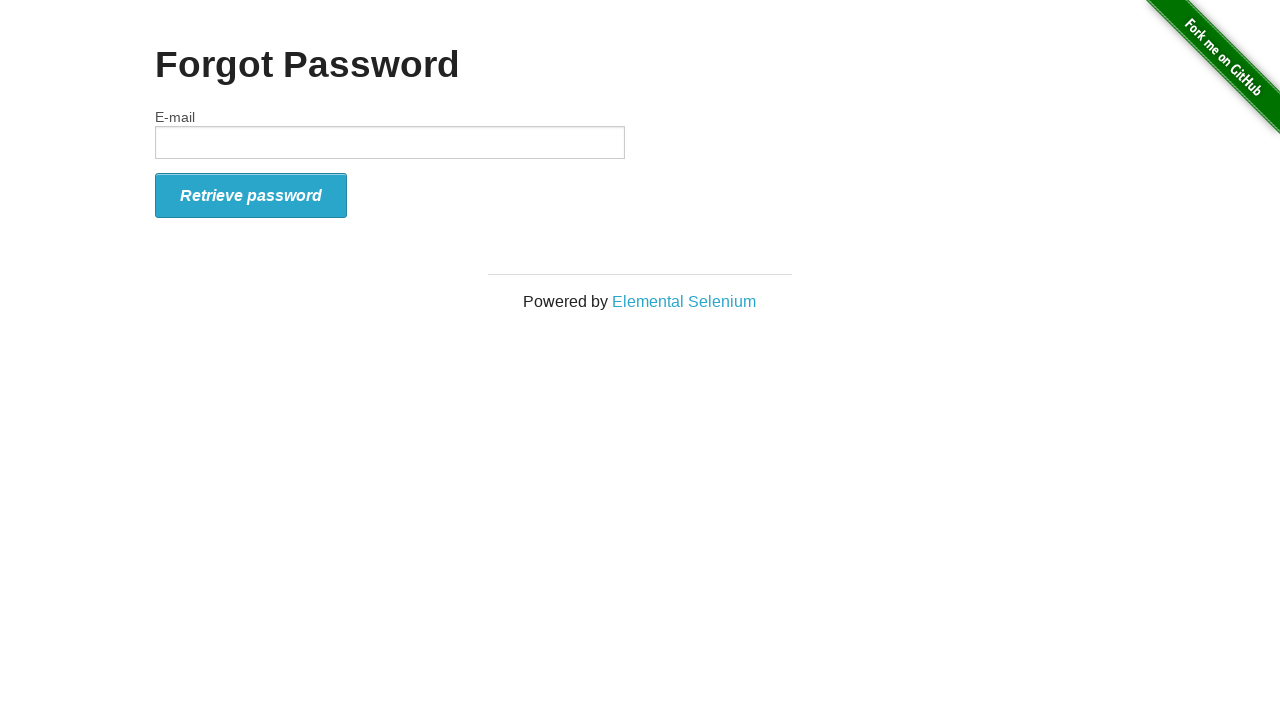

Typed email address 'sandra.wilson@example.net' into email field on #email
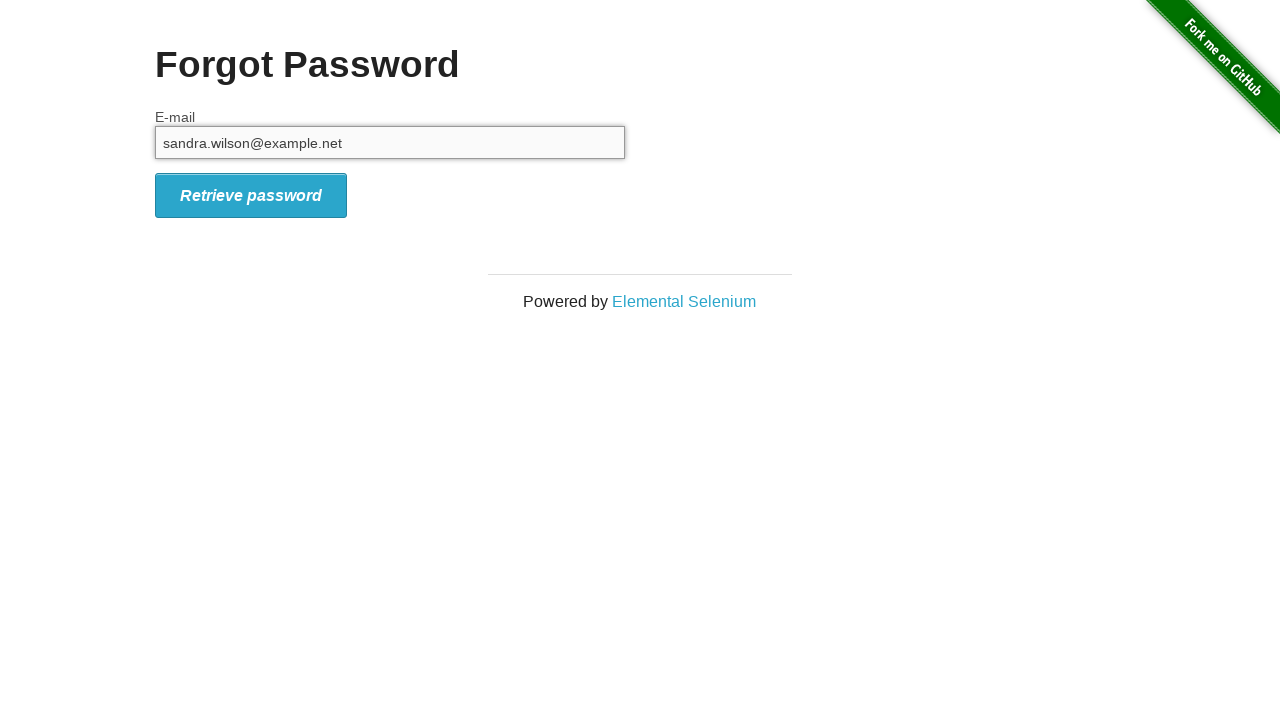

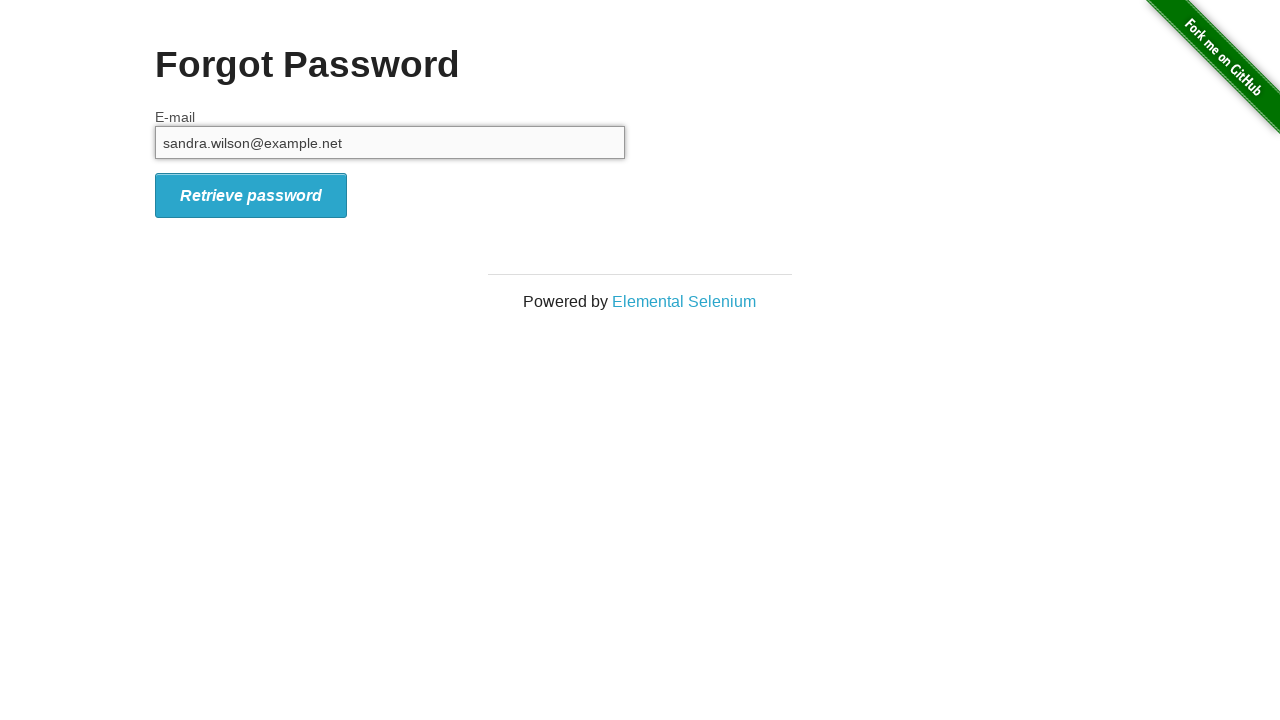